Tests the search functionality on the WebdriverIO API documentation page by opening the search dialog, typing text, and clearing it.

Starting URL: https://webdriver.io/docs/api

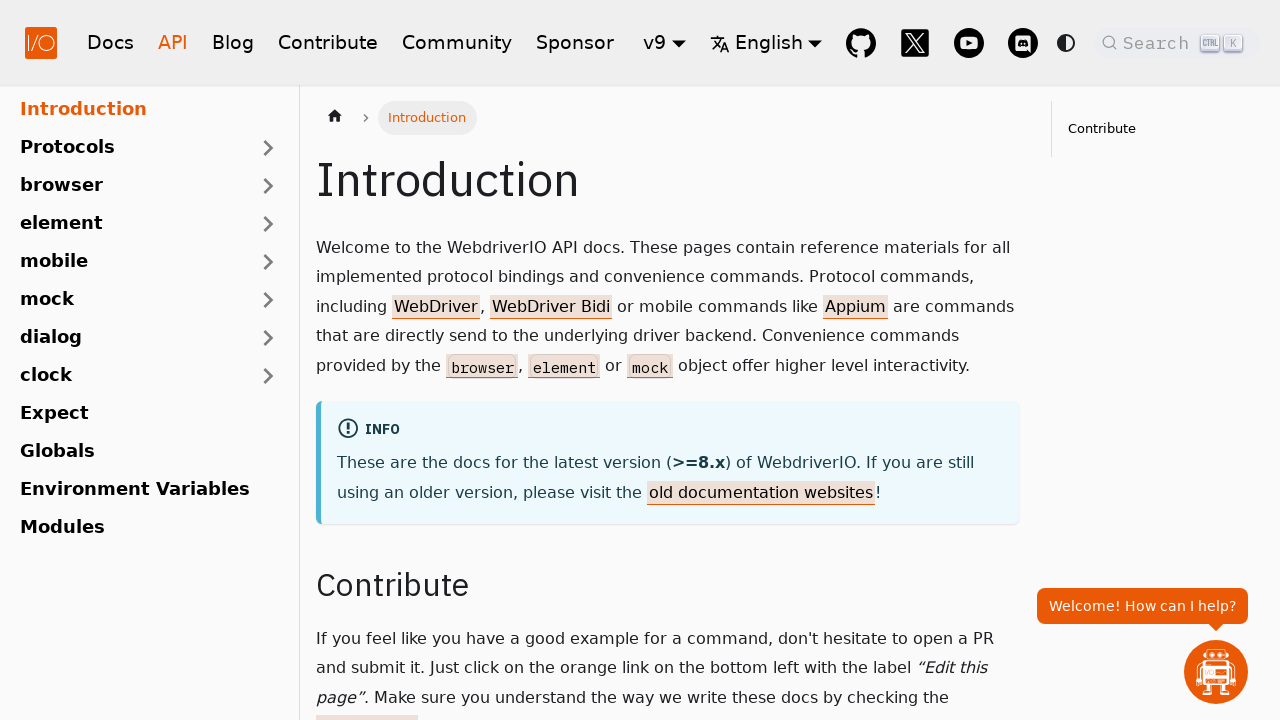

Clicked search button to open search dialog at (1159, 42) on .DocSearch-Button-Placeholder
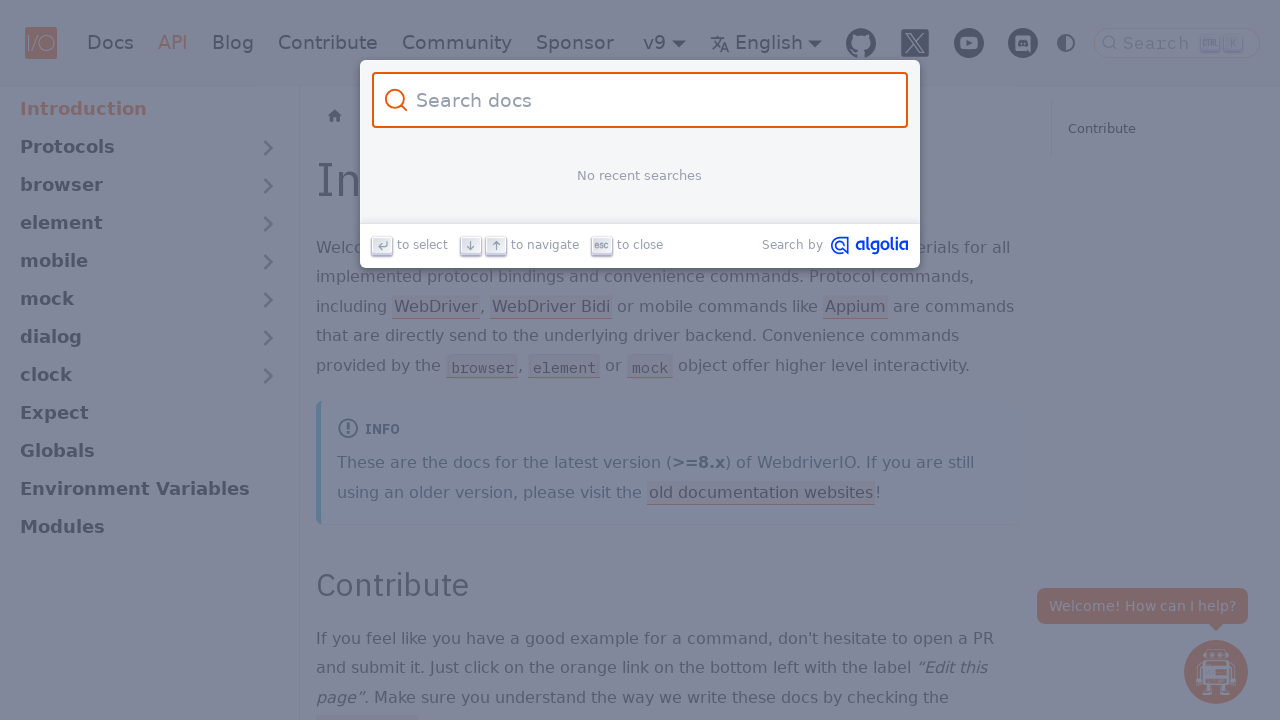

Search input field appeared
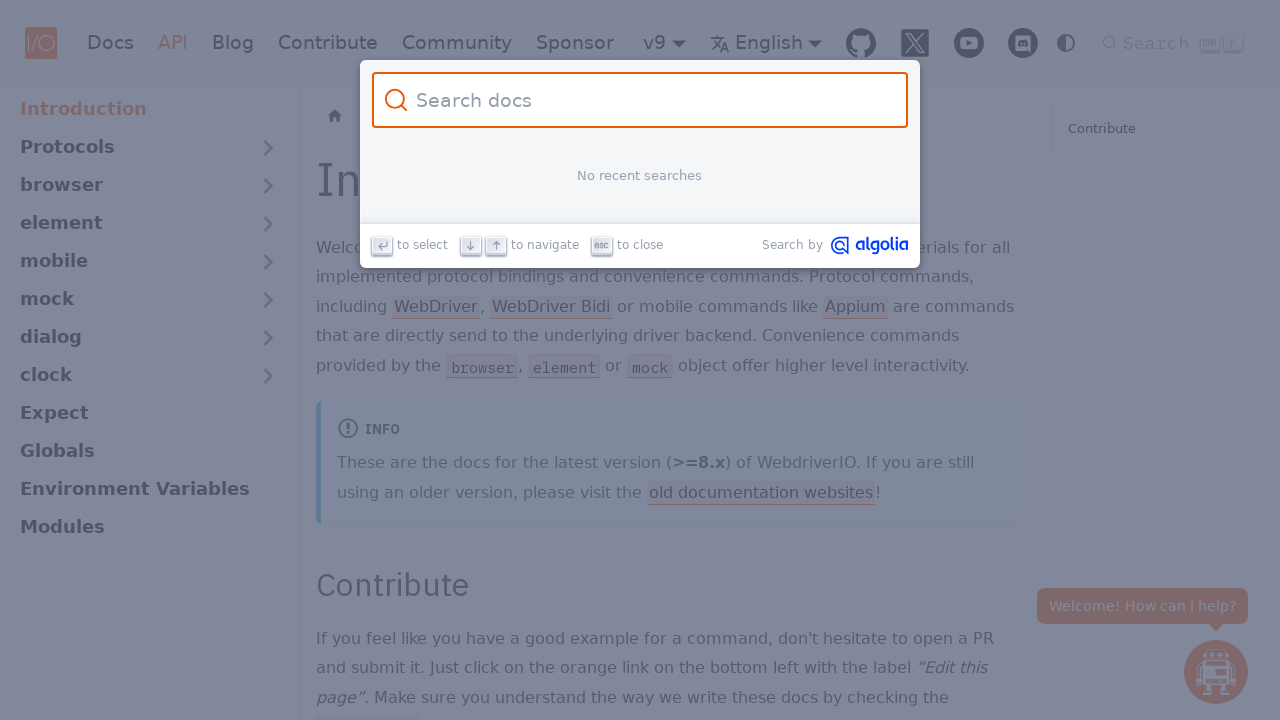

Typed 'all is done' in search field on #docsearch-input
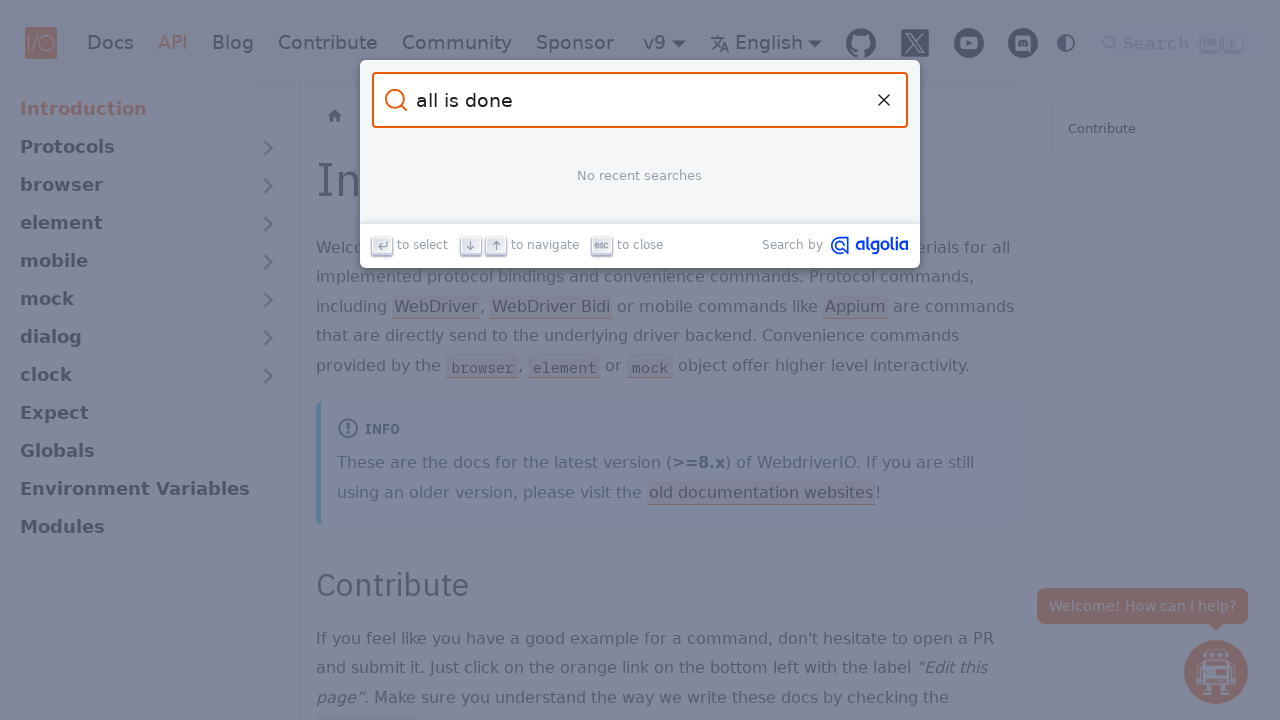

Clicked reset button to clear search text at (884, 100) on .DocSearch-Reset
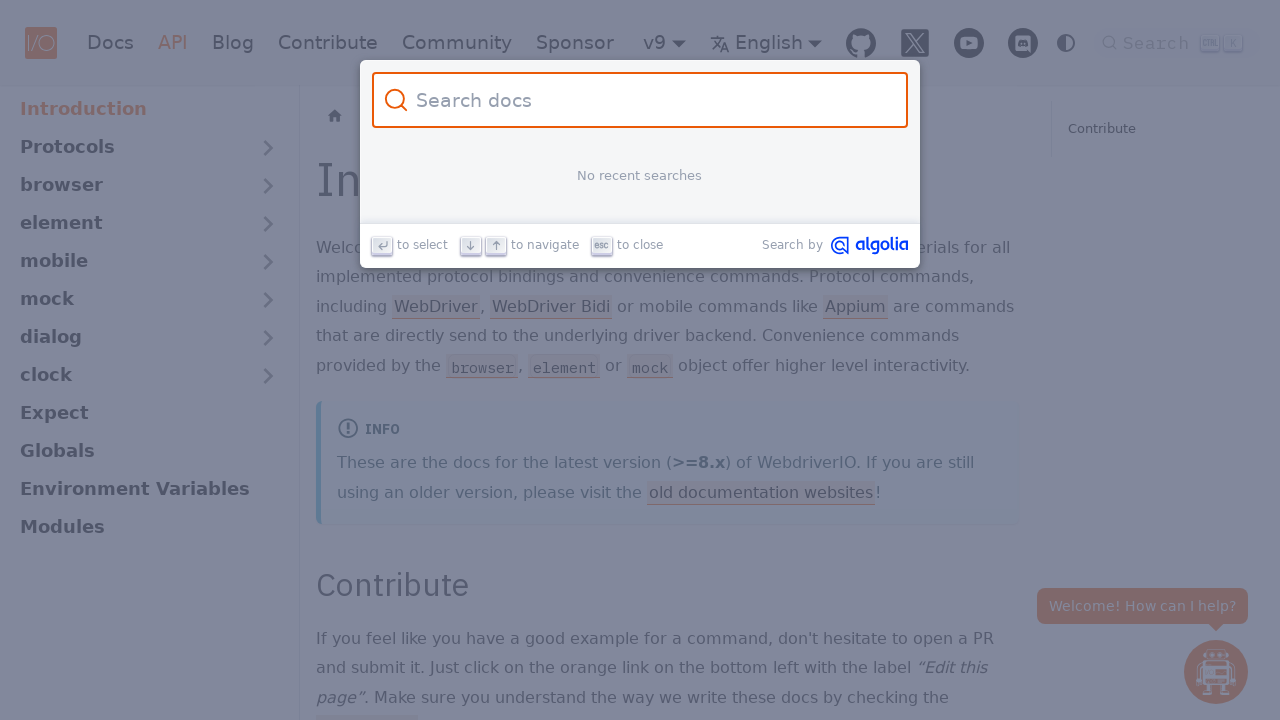

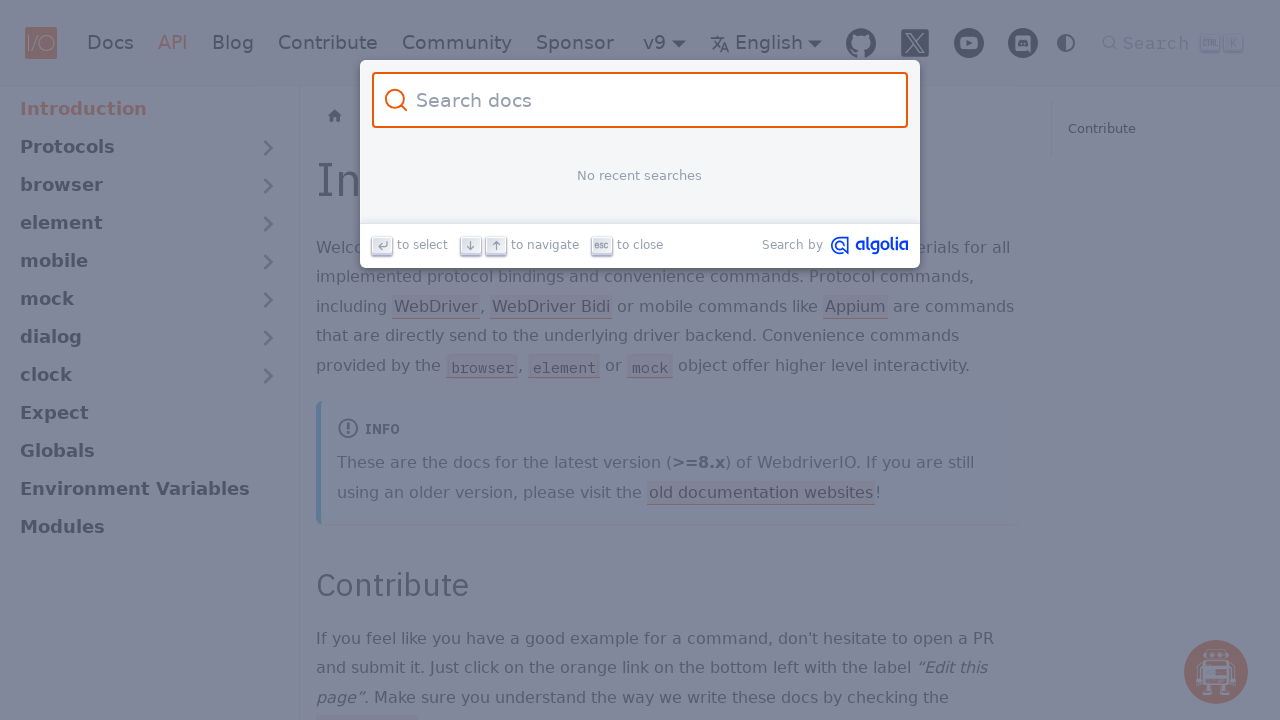